Tests AJAX functionality by clicking a button that triggers an AJAX request and waiting for the dynamic content to load

Starting URL: http://uitestingplayground.com/ajax

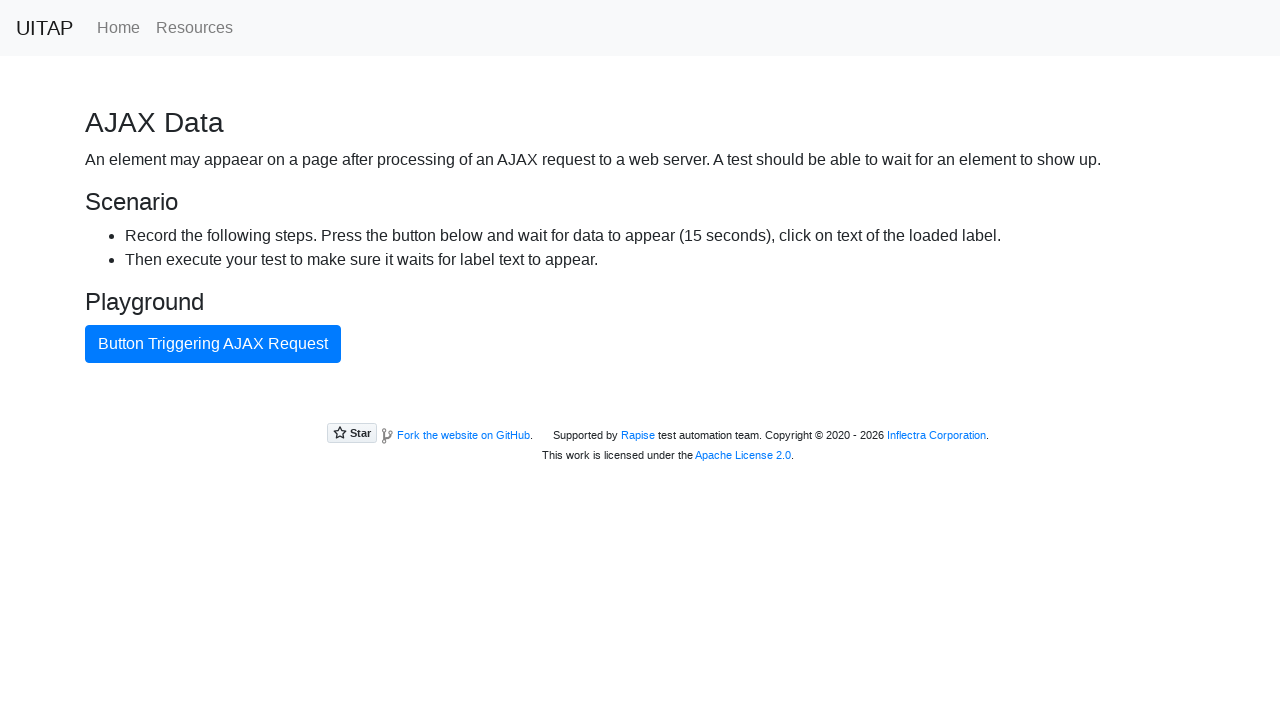

Clicked AJAX button to trigger async request at (213, 344) on #ajaxButton
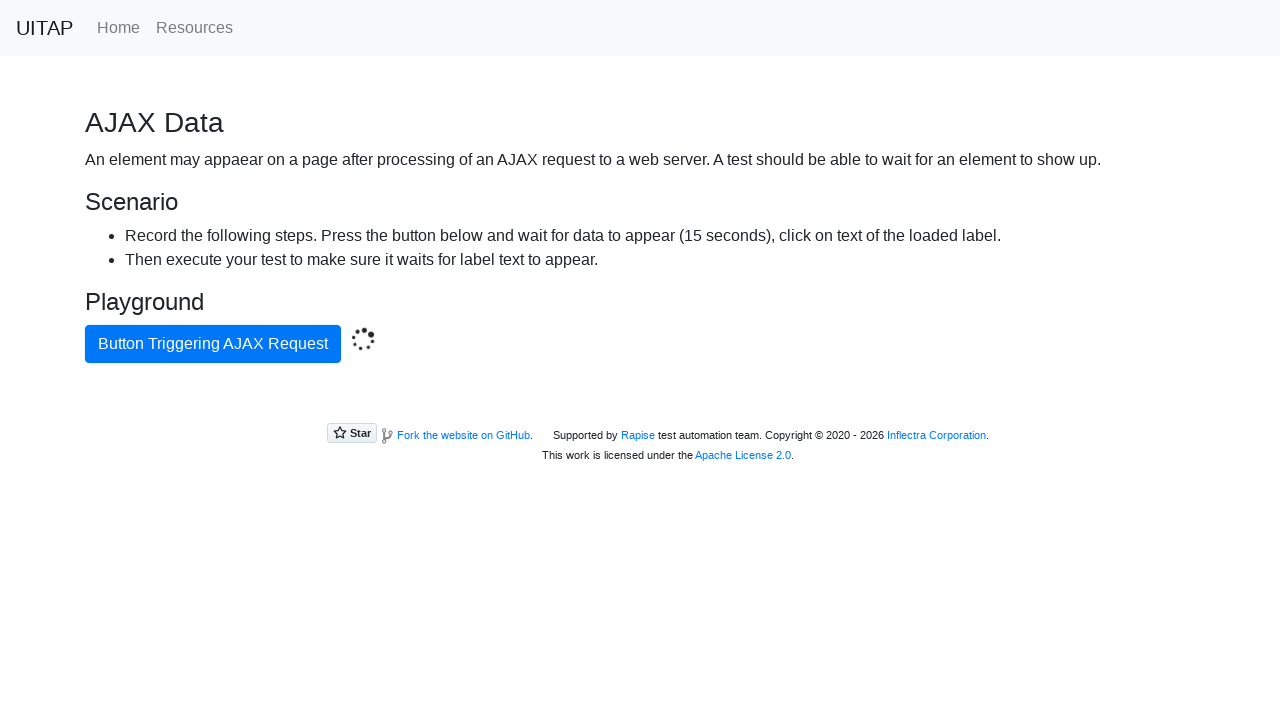

AJAX request completed and success message appeared
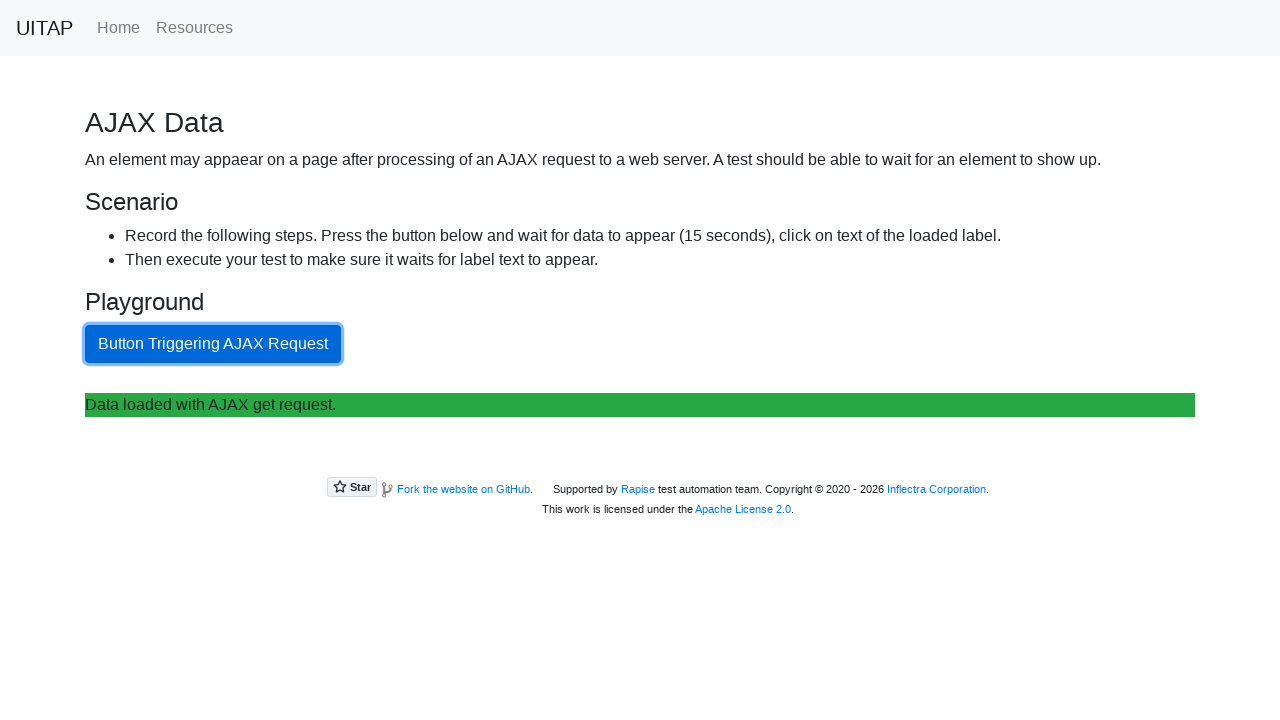

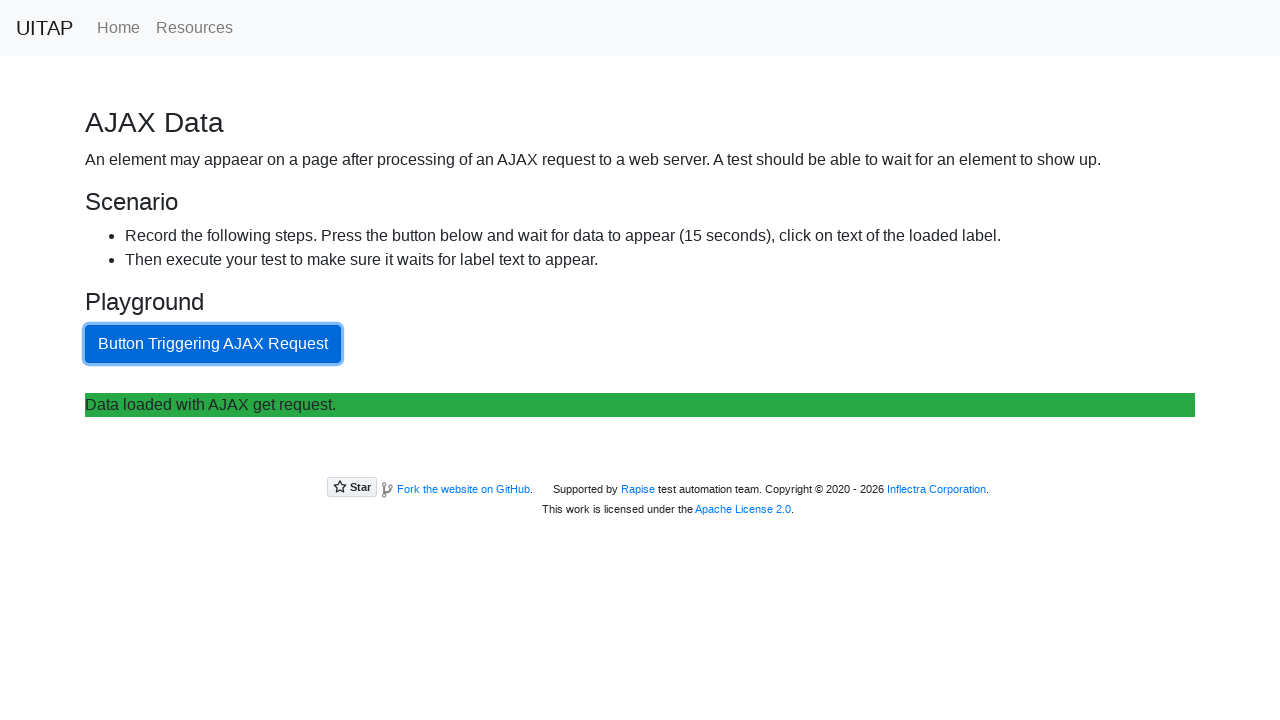